Tests sending text to a prompt dialog

Starting URL: http://omayo.blogspot.com

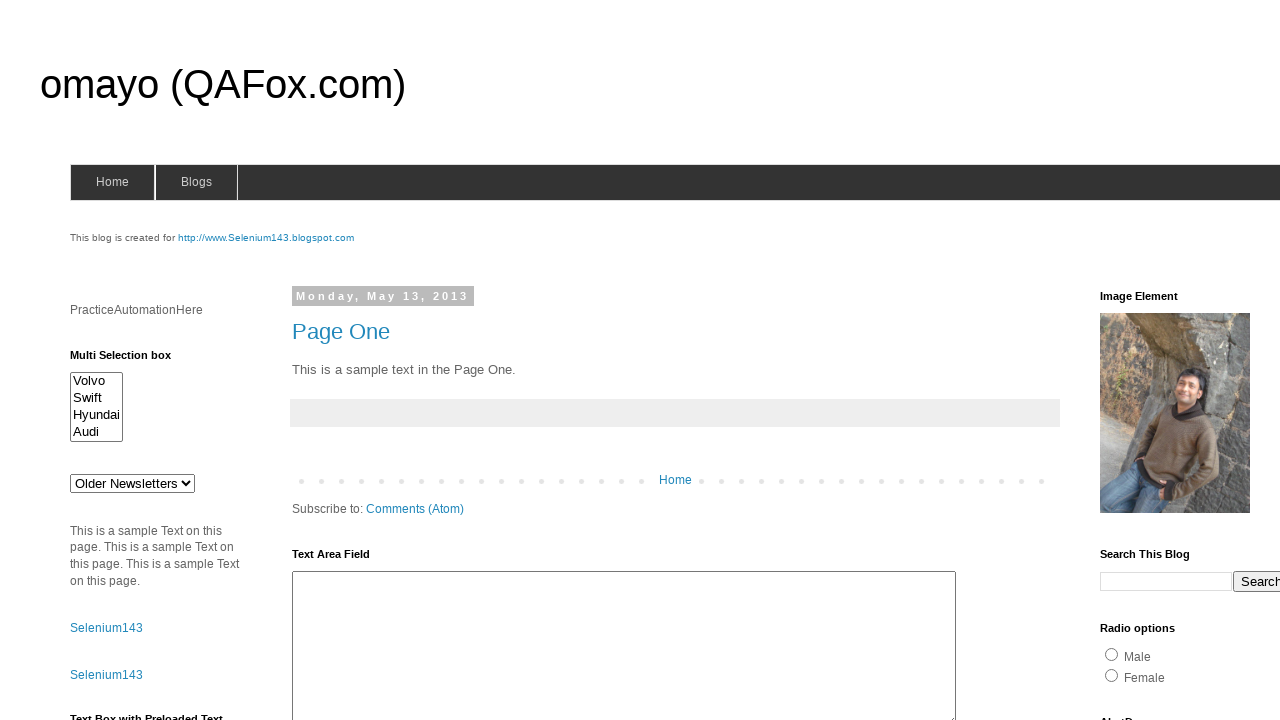

Set up dialog handler to accept prompt and send text
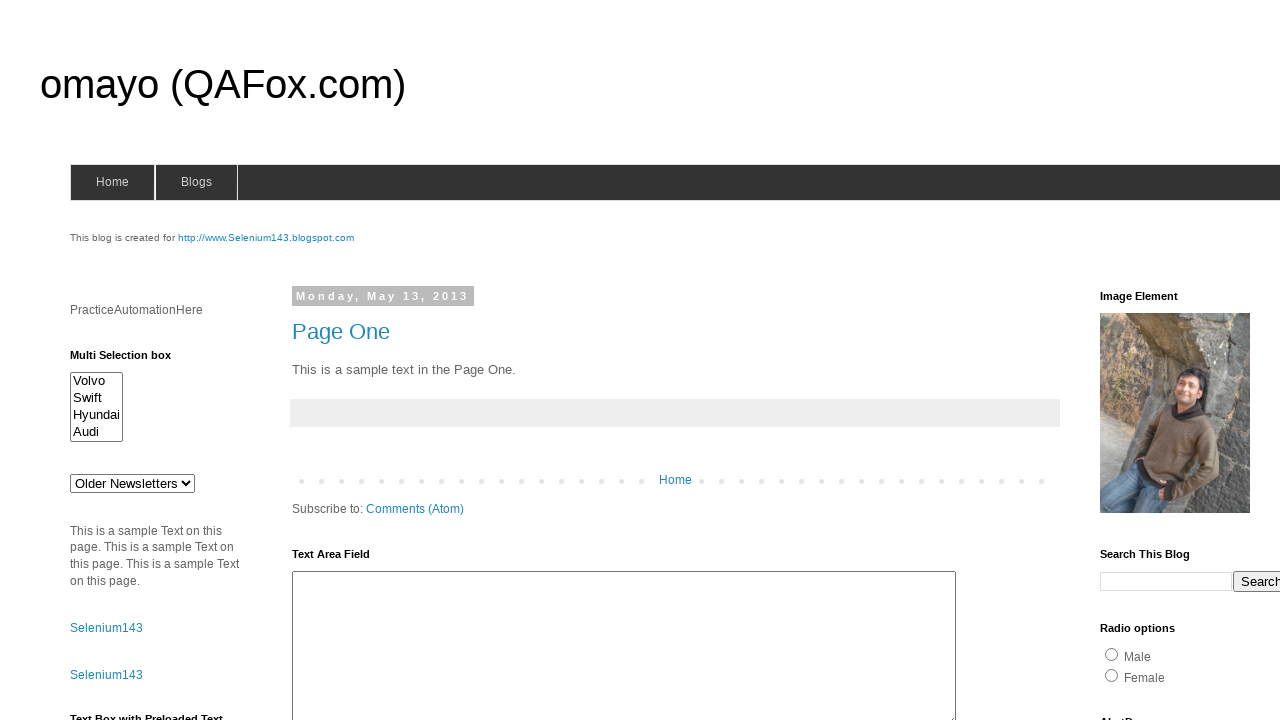

Clicked prompt button to trigger dialog at (1140, 361) on #prompt
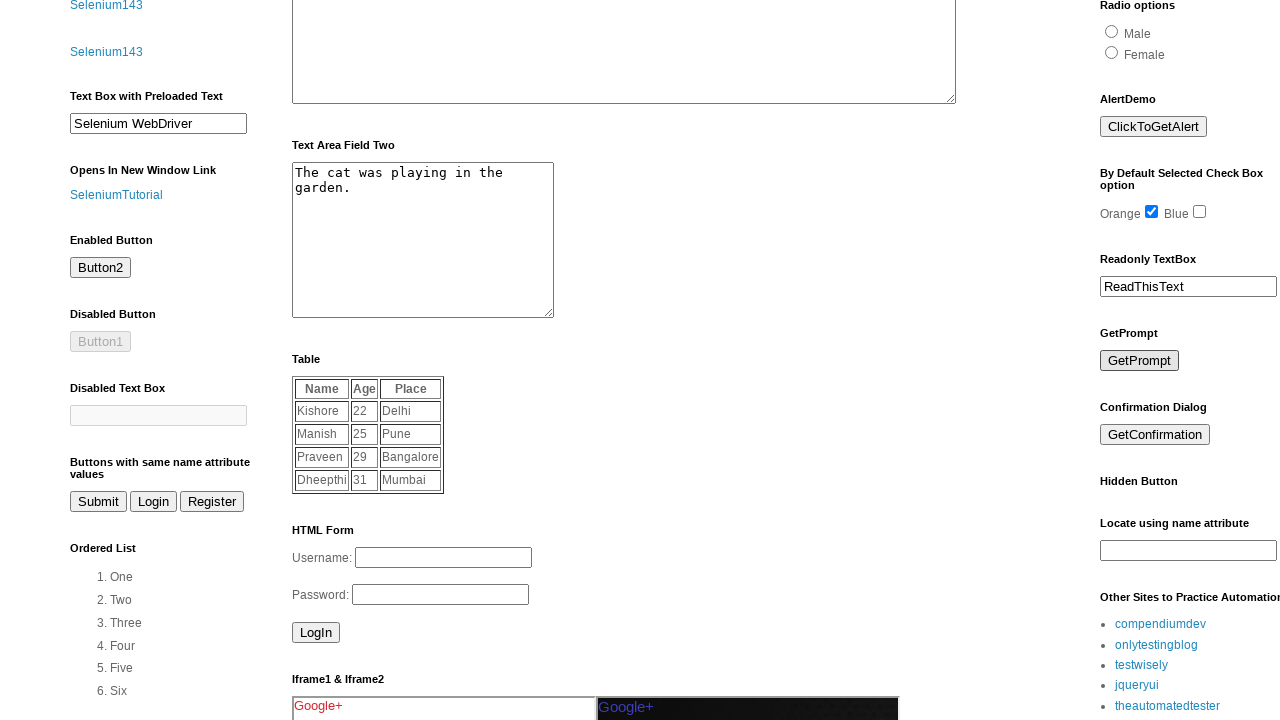

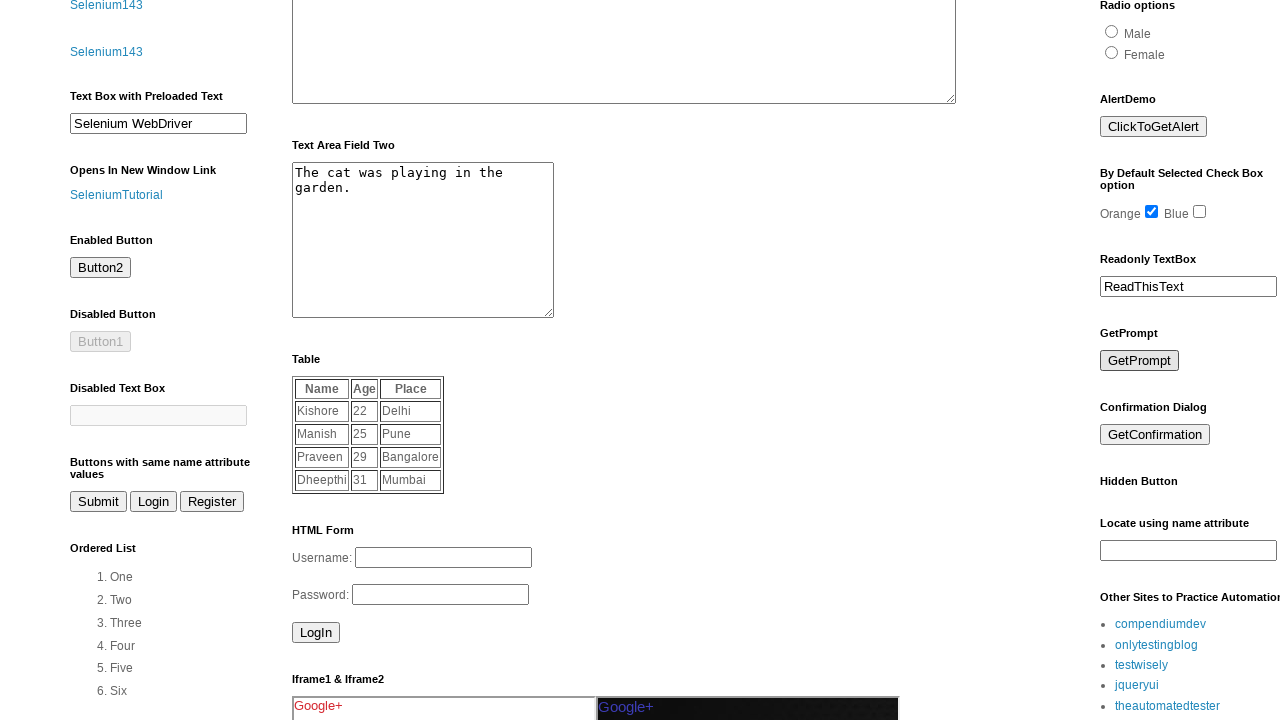